Opens DuckDuckGo homepage and maximizes the browser window

Starting URL: https://duckduckgo.com/

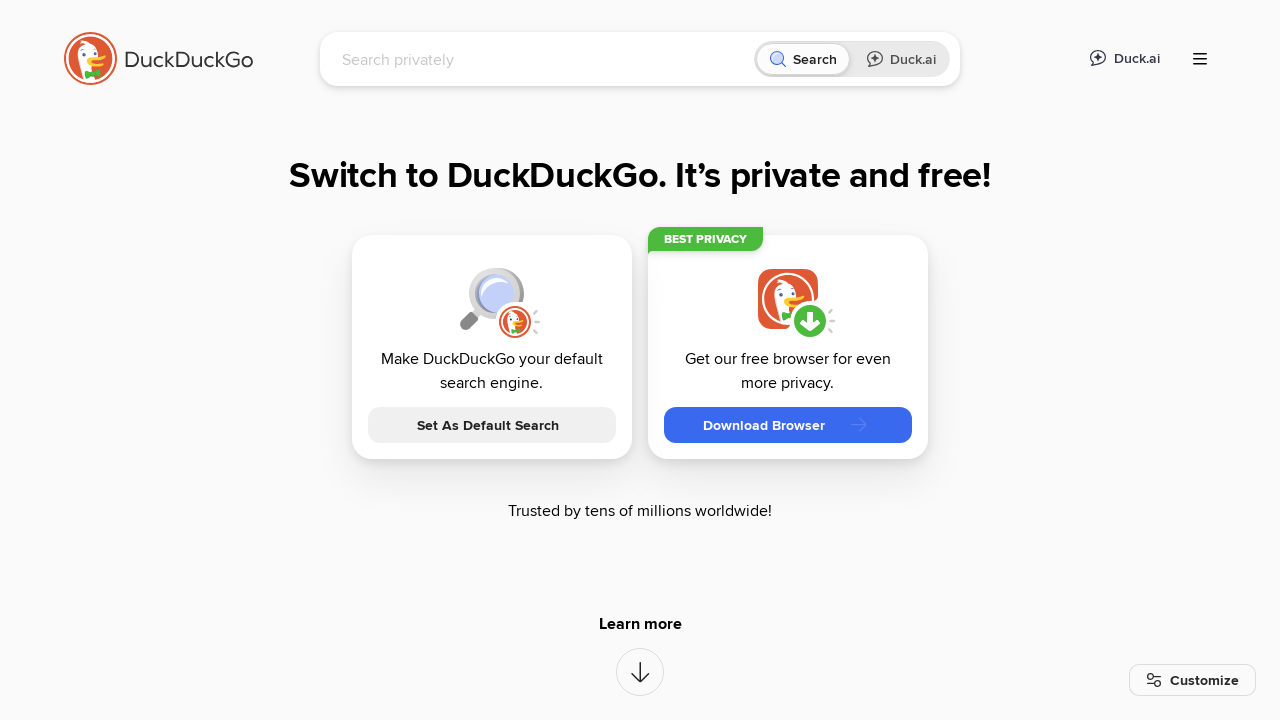

Waited for DuckDuckGo homepage to fully load (networkidle)
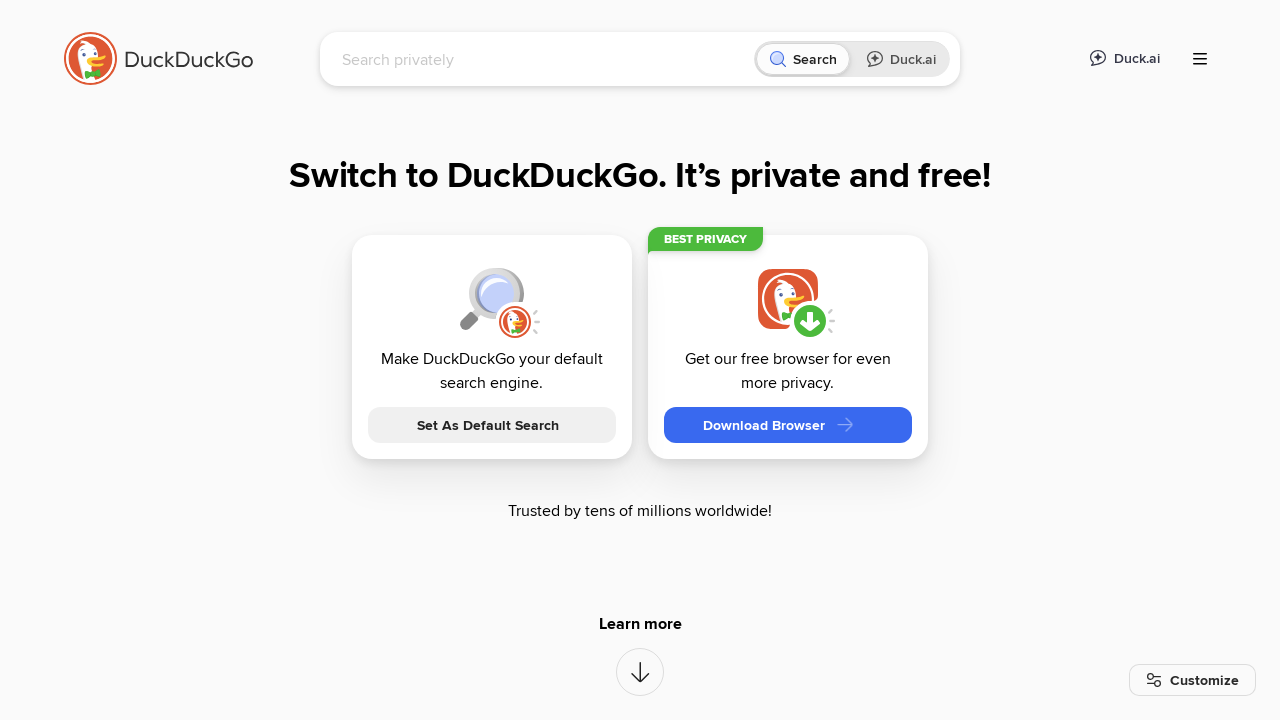

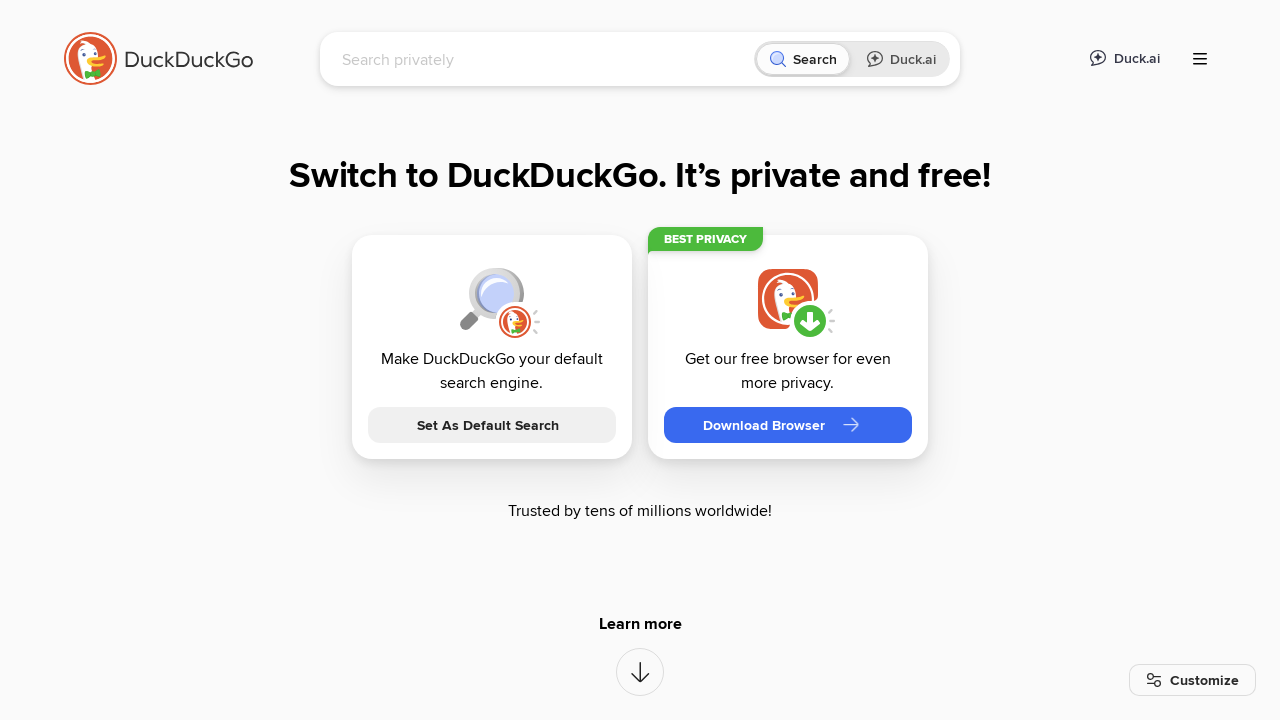